Tests navigating to the lyrics page and verifying song lyrics content by clicking the lyrics link and reading all paragraph elements.

Starting URL: http://www.99-bottles-of-beer.net/

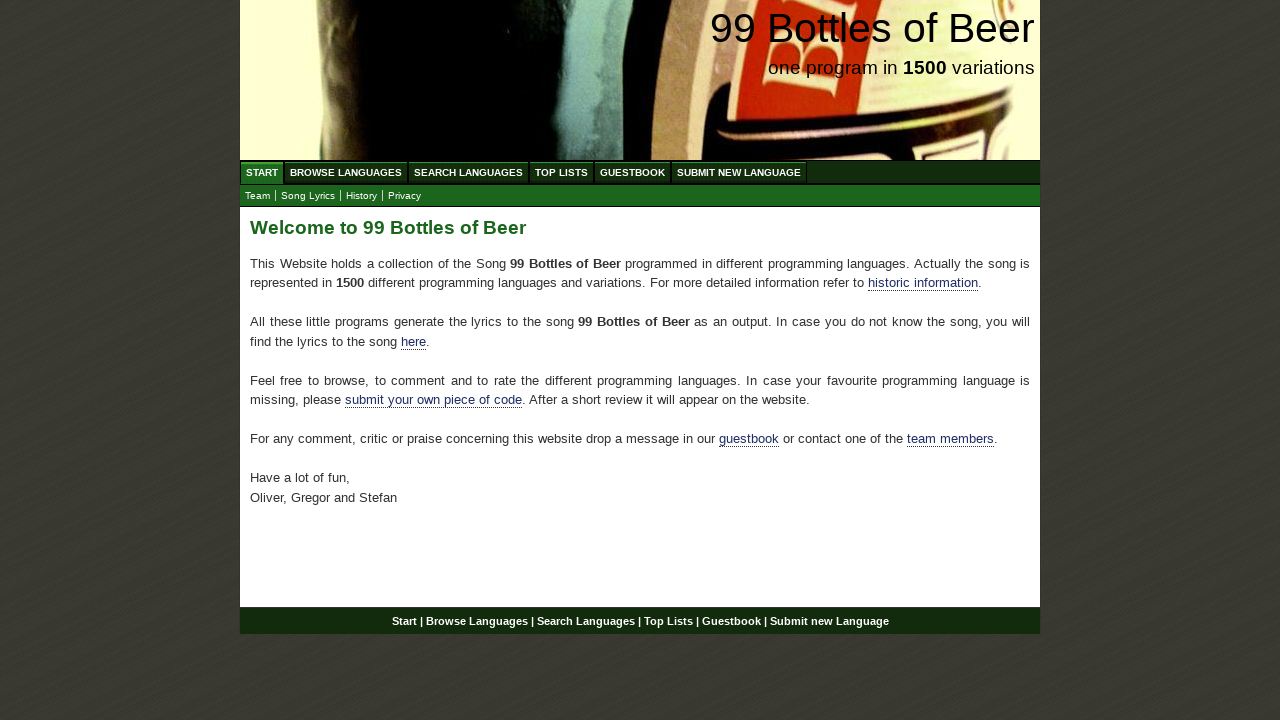

Clicked on Lyrics link in navigation at (308, 196) on xpath=//a[@href='lyrics.html']
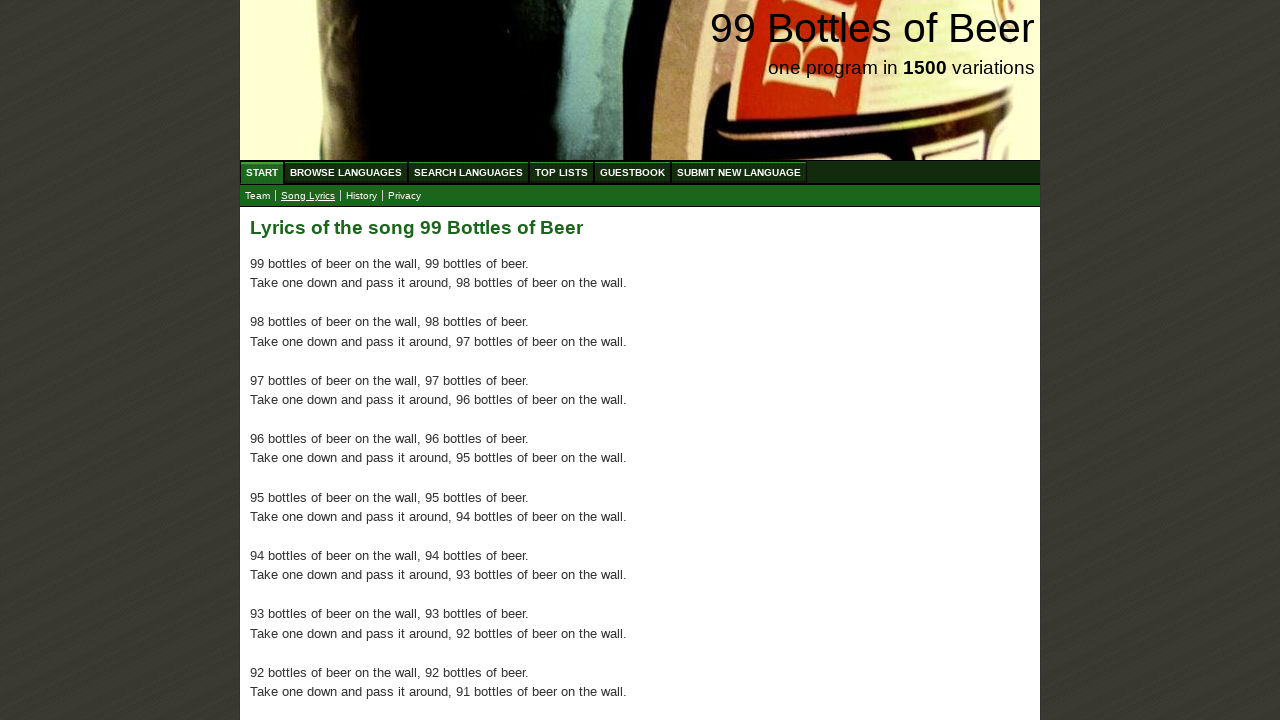

Waited for lyrics content to load
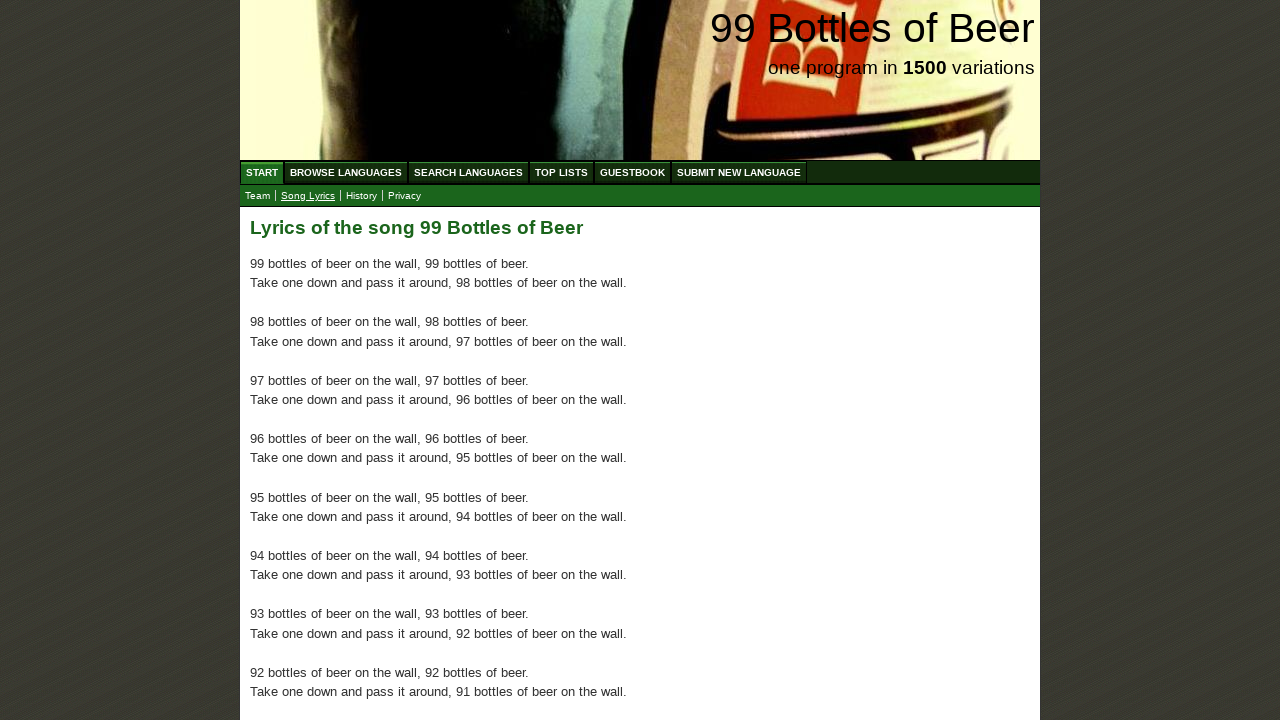

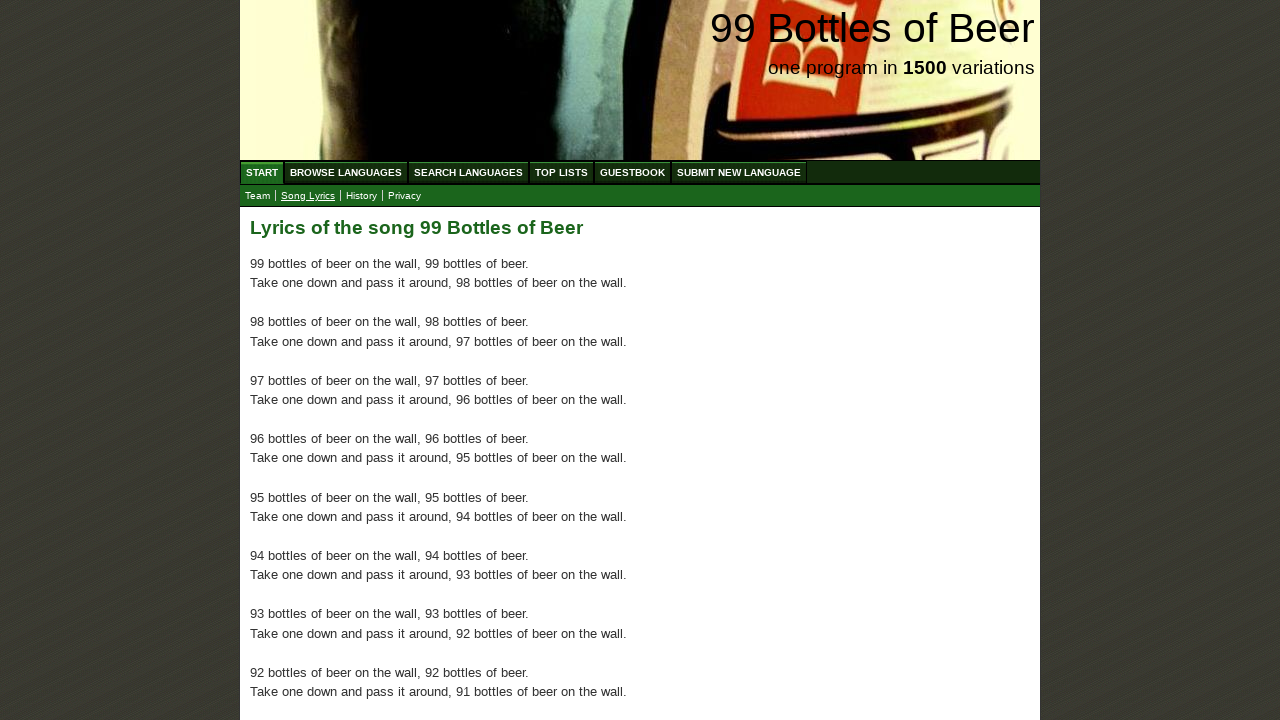